Tests adding specific items to cart on an e-commerce practice site by iterating through products and clicking "Add to Cart" for Cucumber and Brocolli items.

Starting URL: https://rahulshettyacademy.com/seleniumPractise/

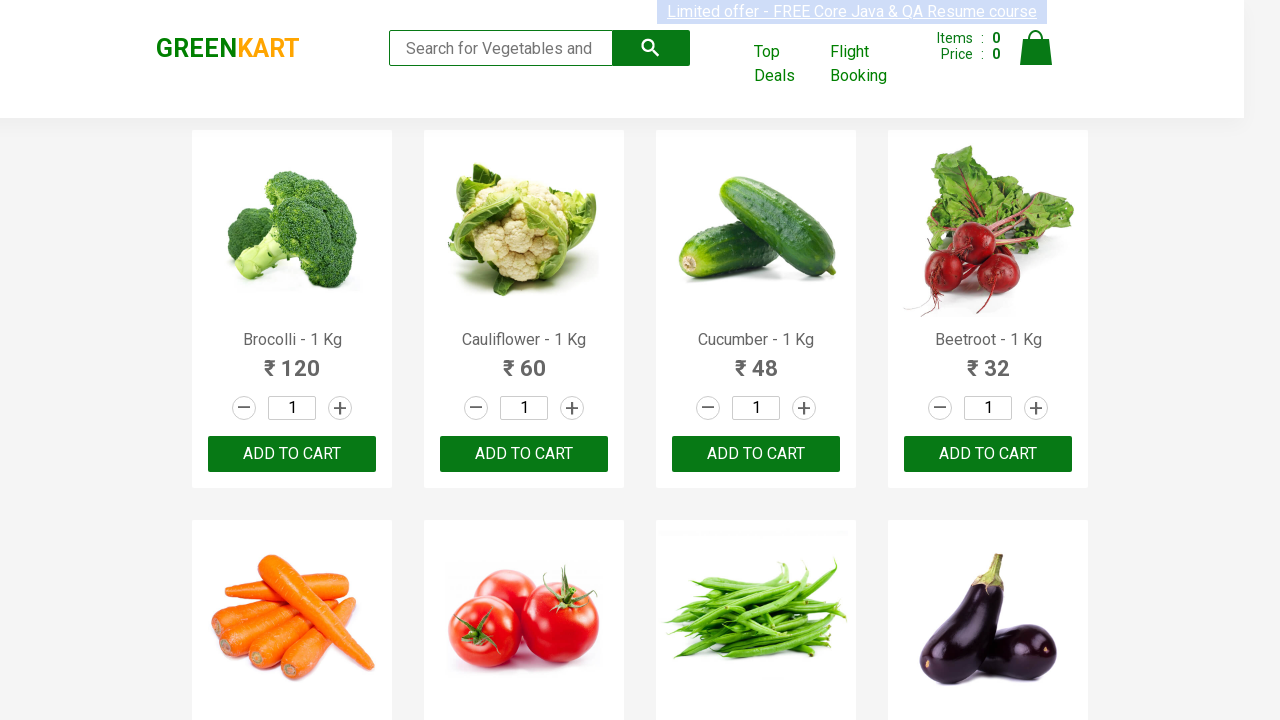

Waited for product names to load on the e-commerce practice site
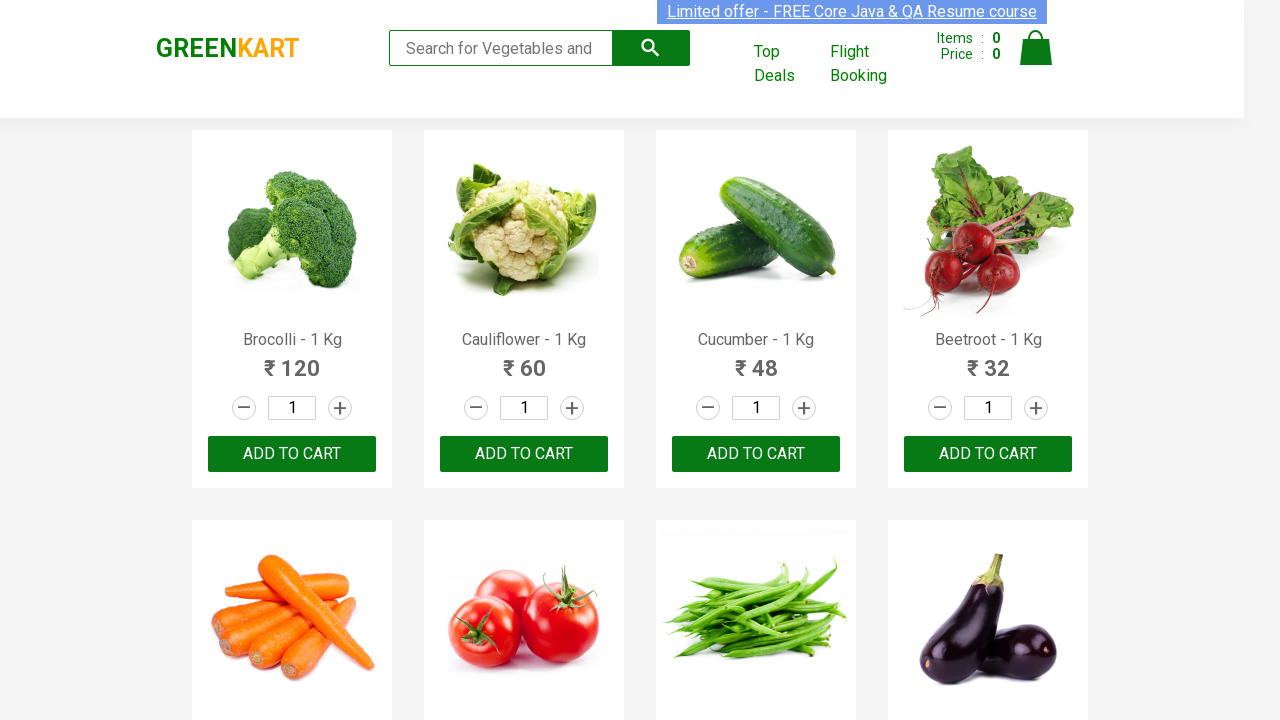

Retrieved all product name elements from the page
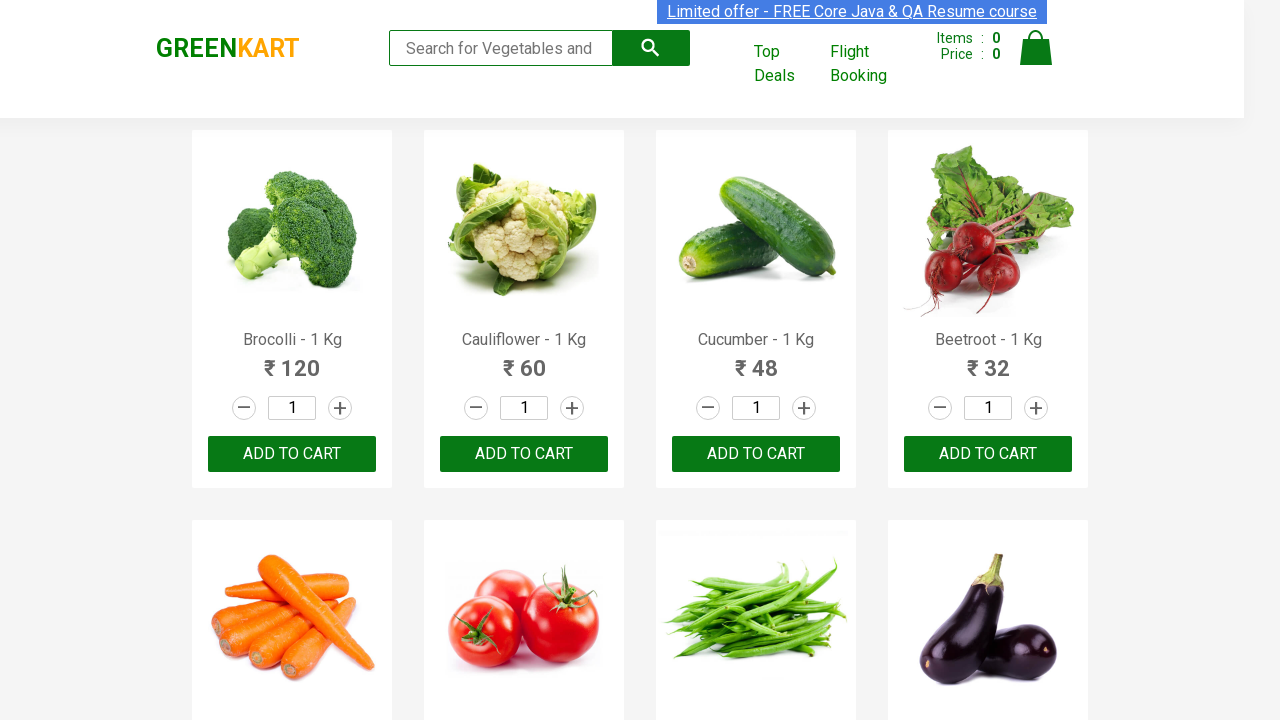

Extracted product name: 'Brocolli' from item 1
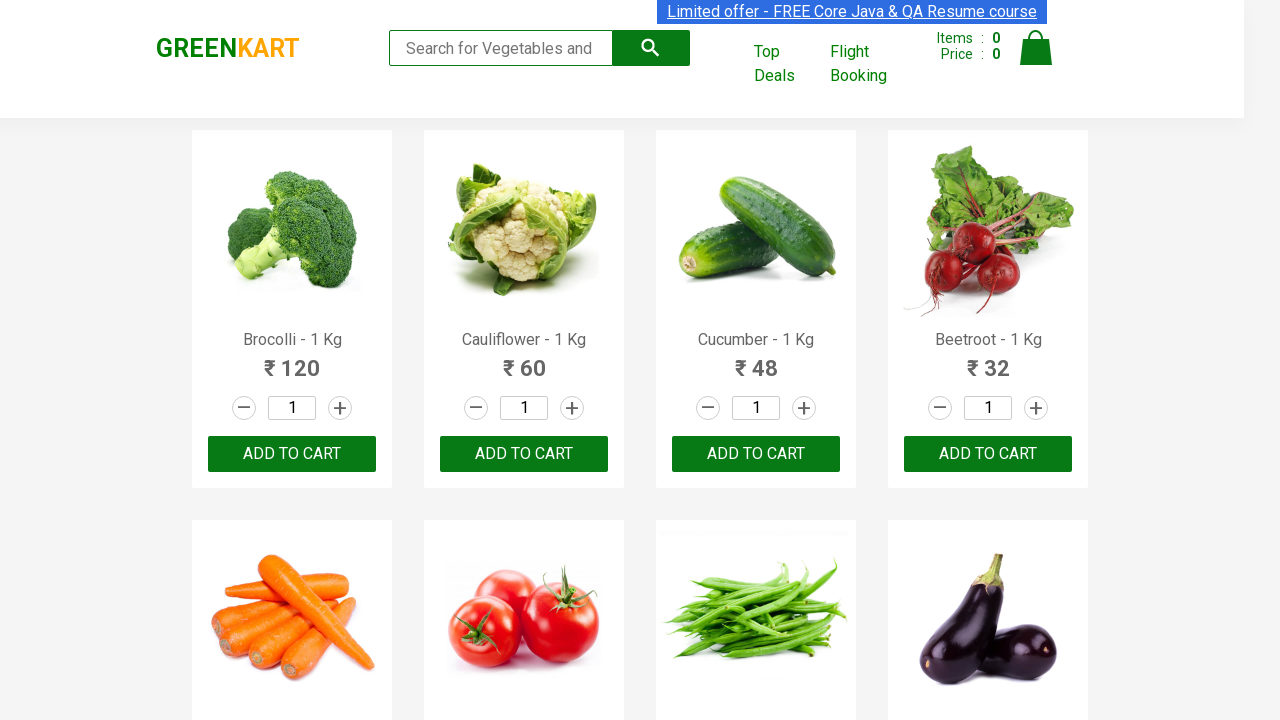

Clicked 'Add to Cart' button for 'Brocolli' (1/2) at (292, 454) on div.product-action button >> nth=0
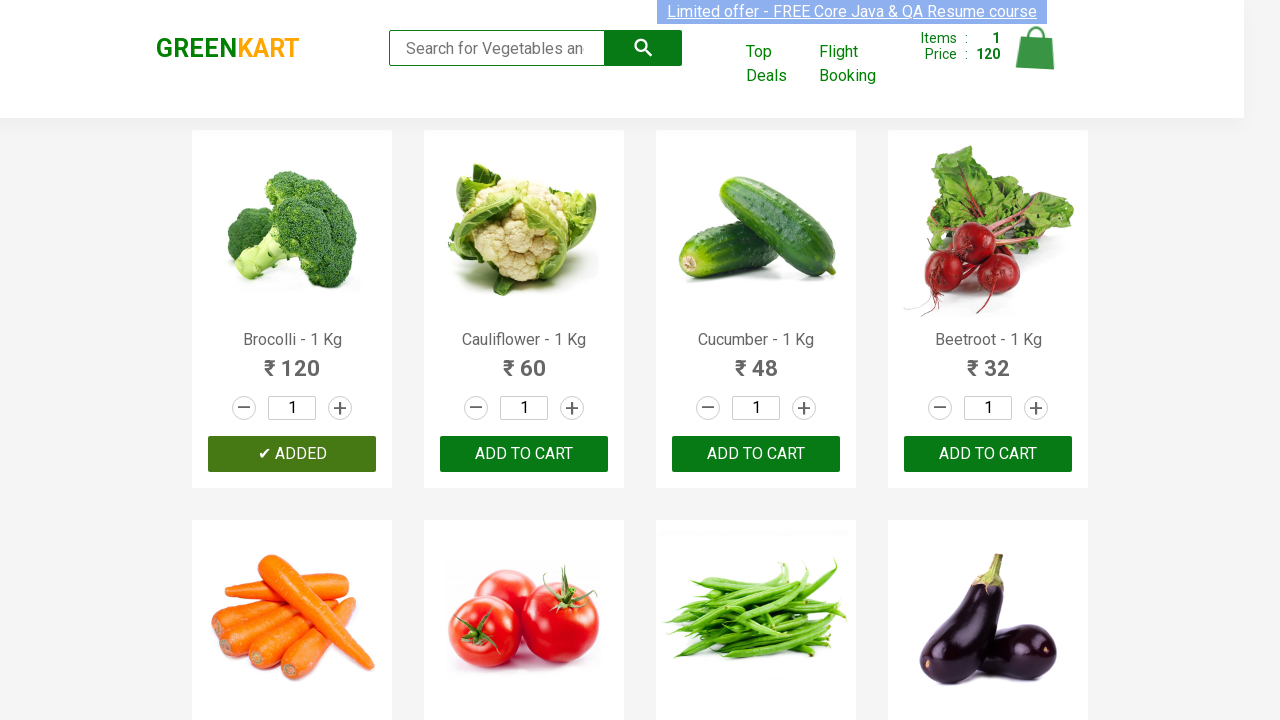

Extracted product name: 'Cauliflower' from item 2
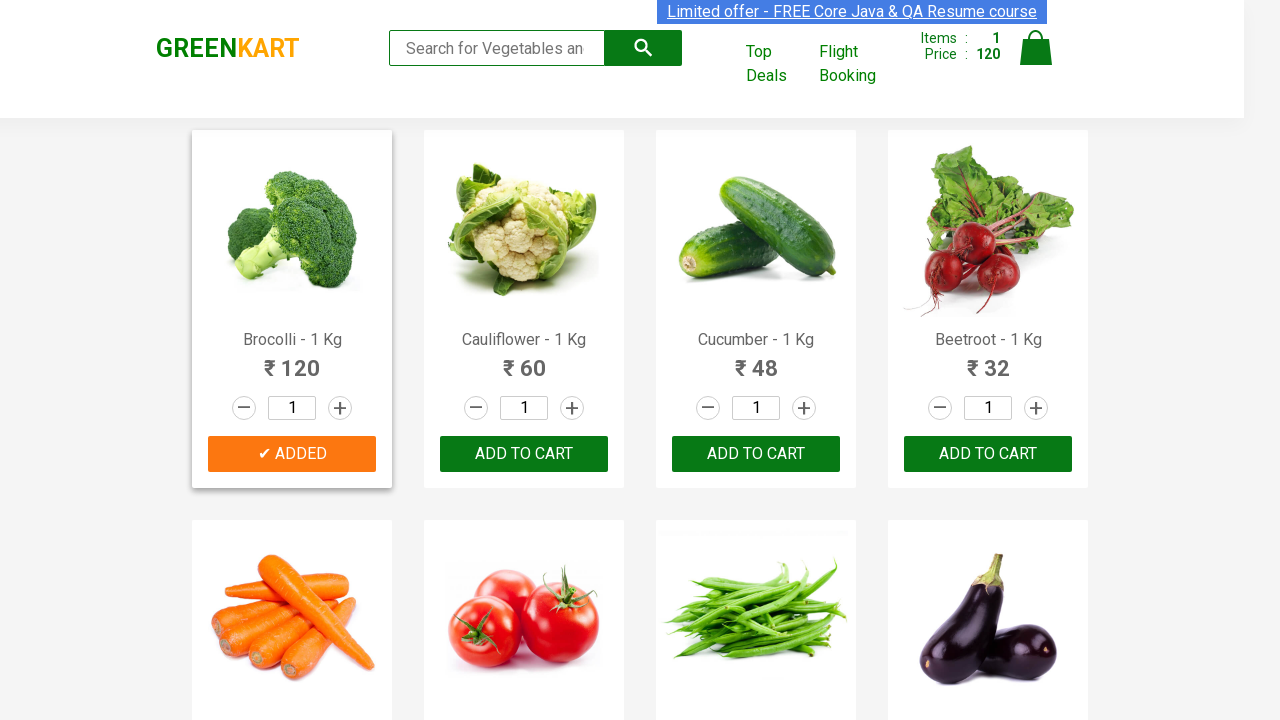

Extracted product name: 'Cucumber' from item 3
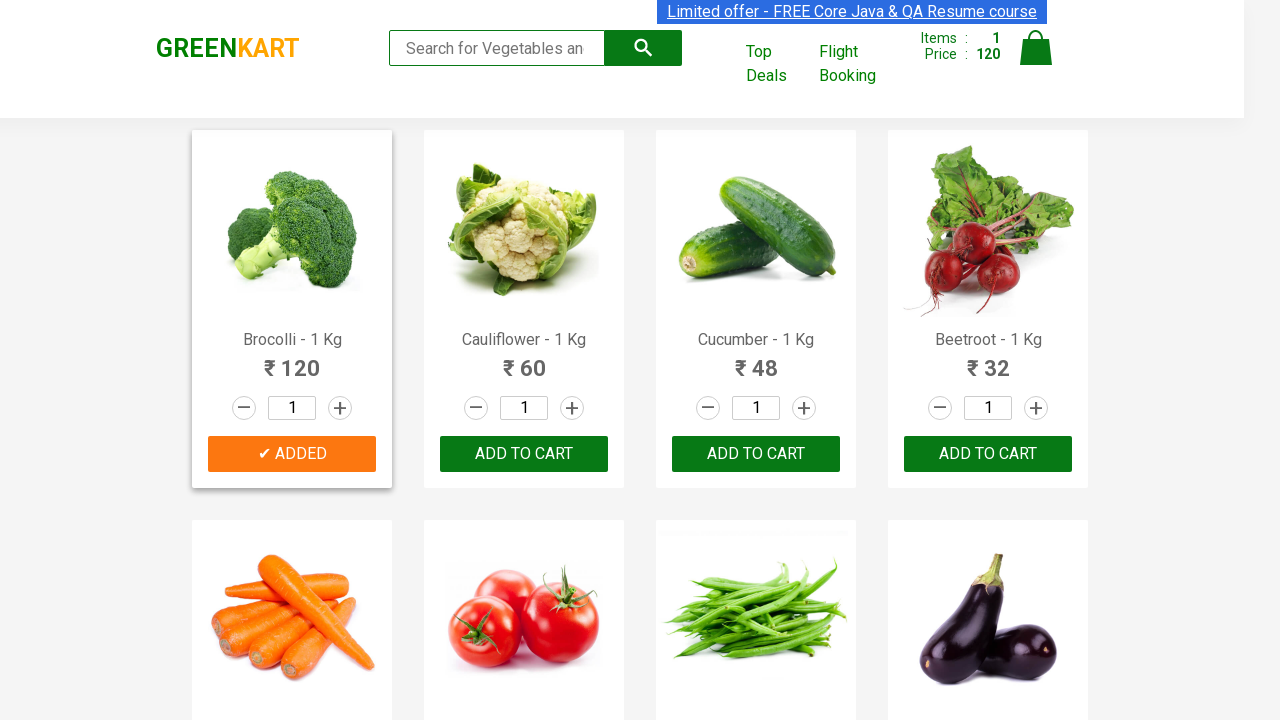

Clicked 'Add to Cart' button for 'Cucumber' (2/2) at (756, 454) on div.product-action button >> nth=2
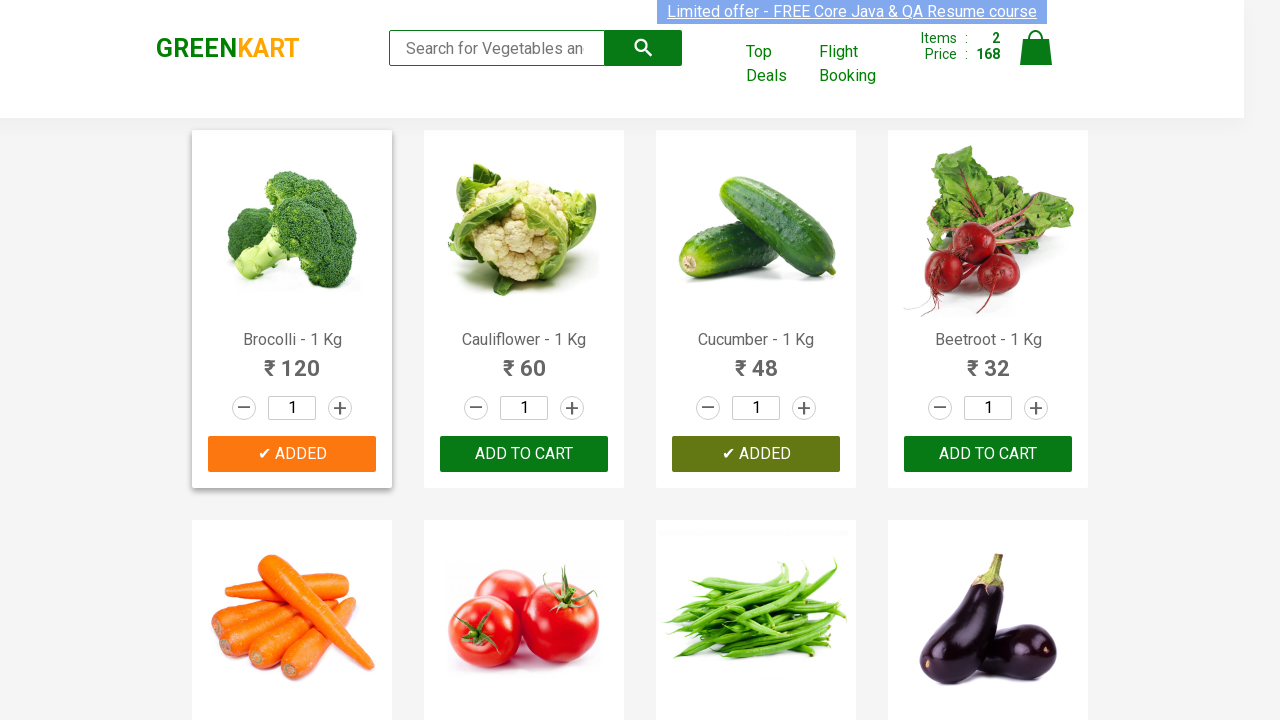

All desired items have been added to cart - exiting loop
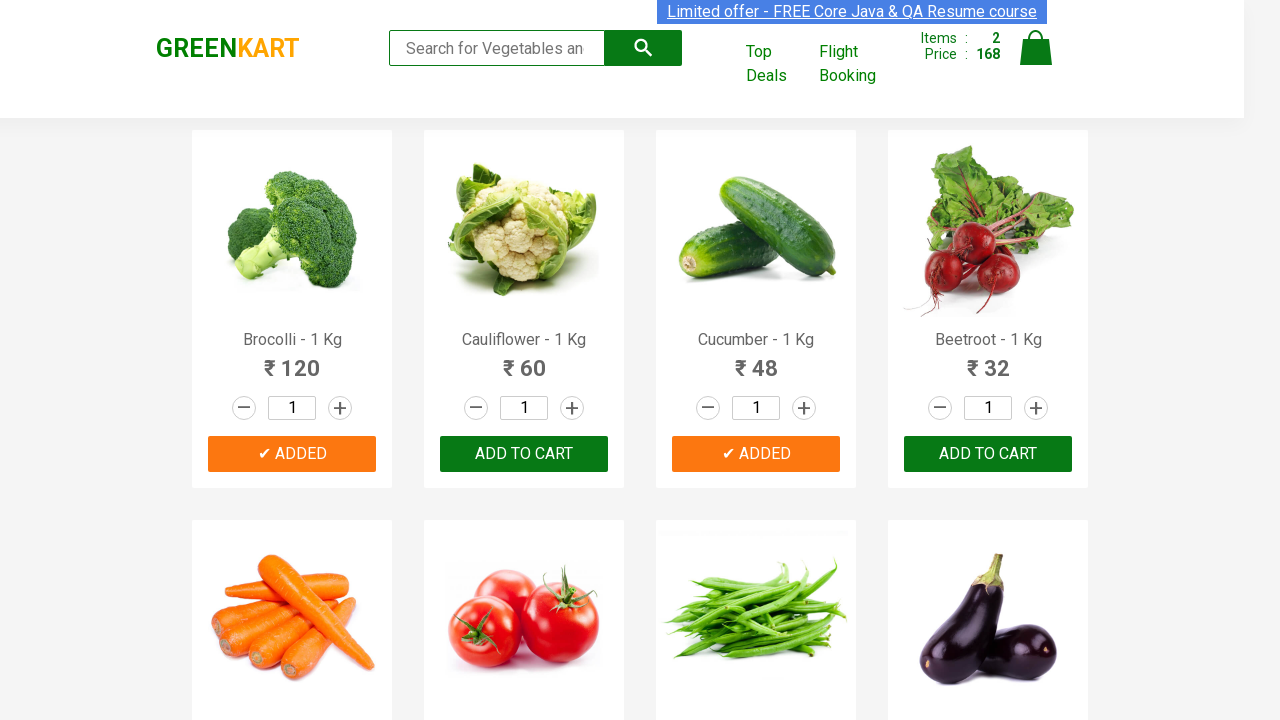

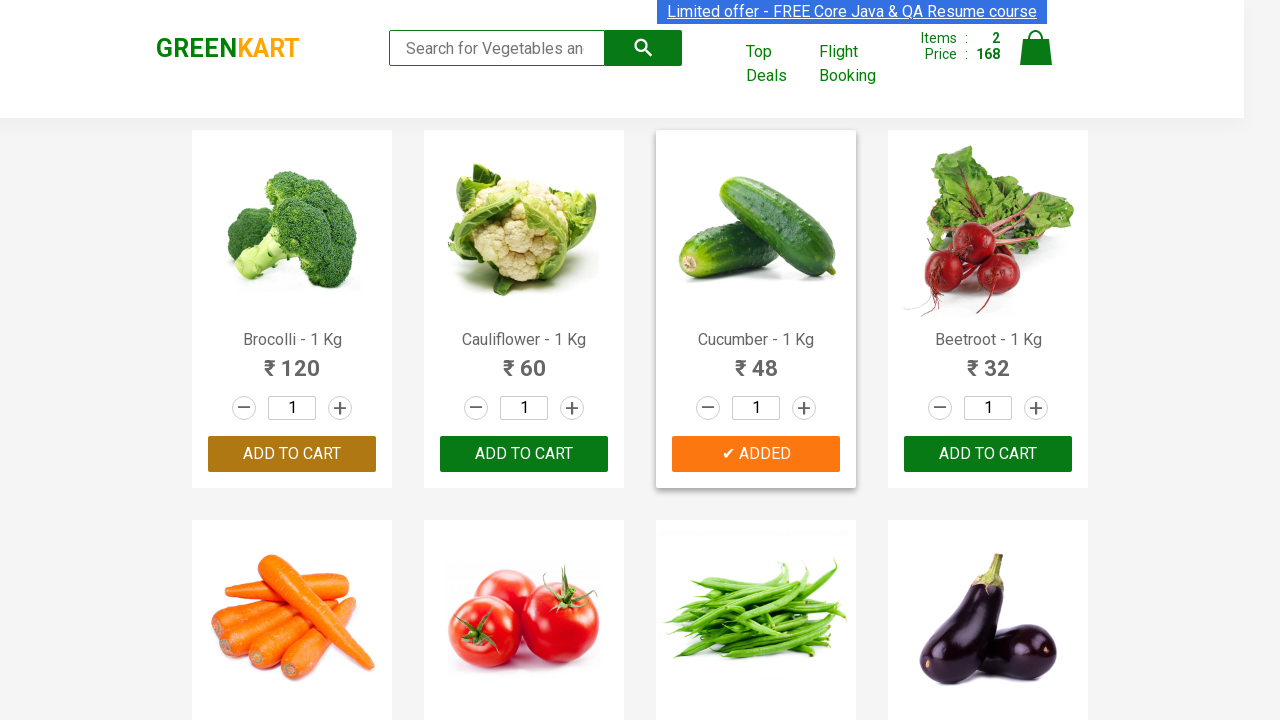